Tests the Playwright documentation website by verifying the page title, checking the "Get started" button attributes, clicking it, and validating navigation to the intro docs page.

Starting URL: https://playwright.dev/

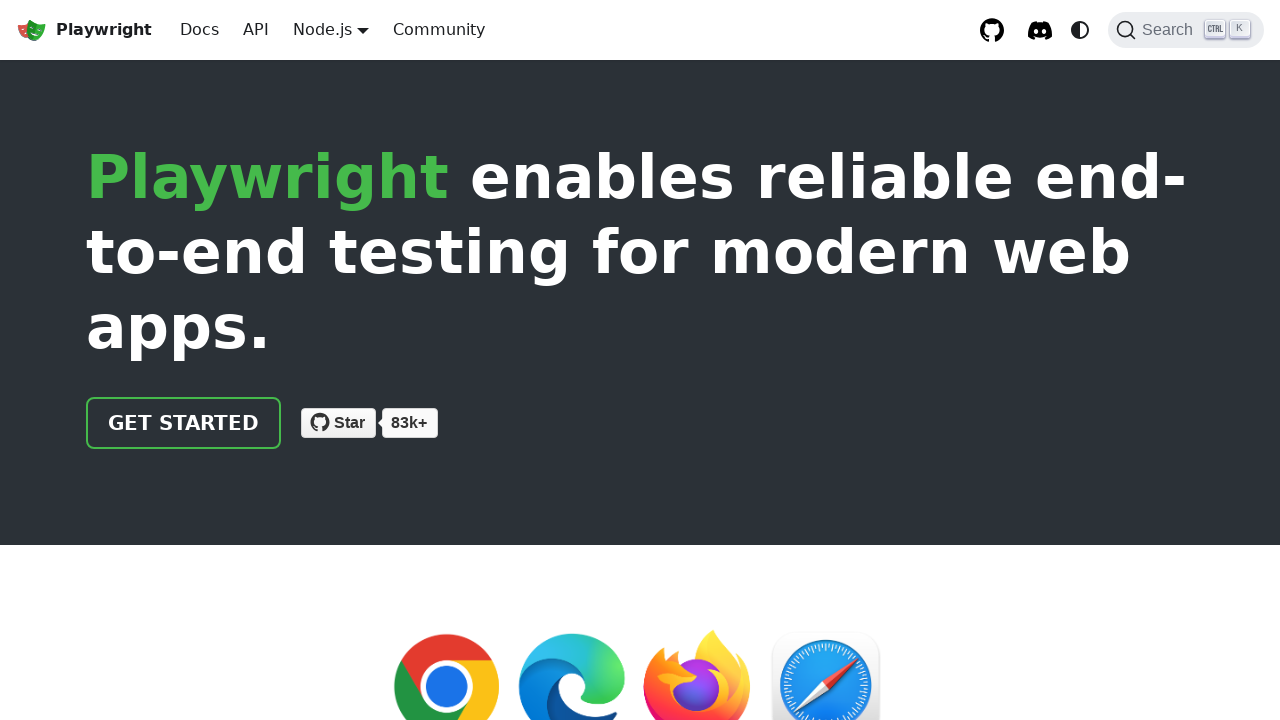

Verified page title contains 'Playwright'
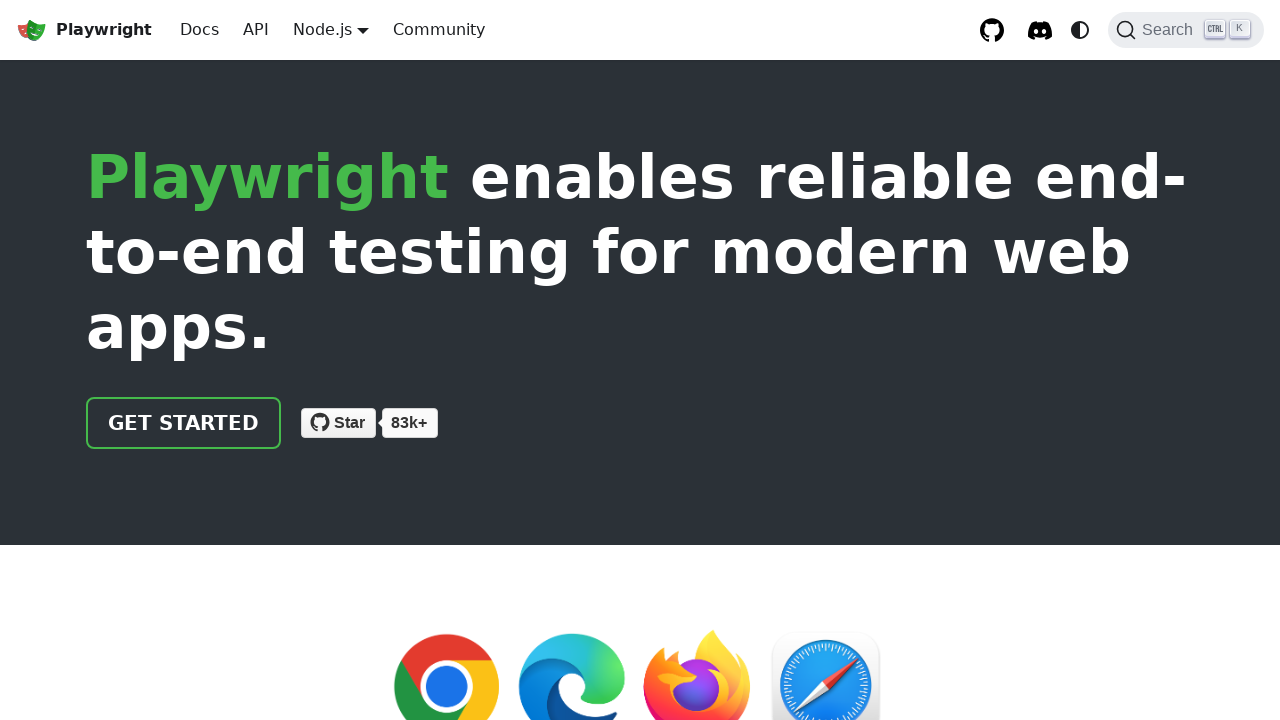

Located the 'Get started' button
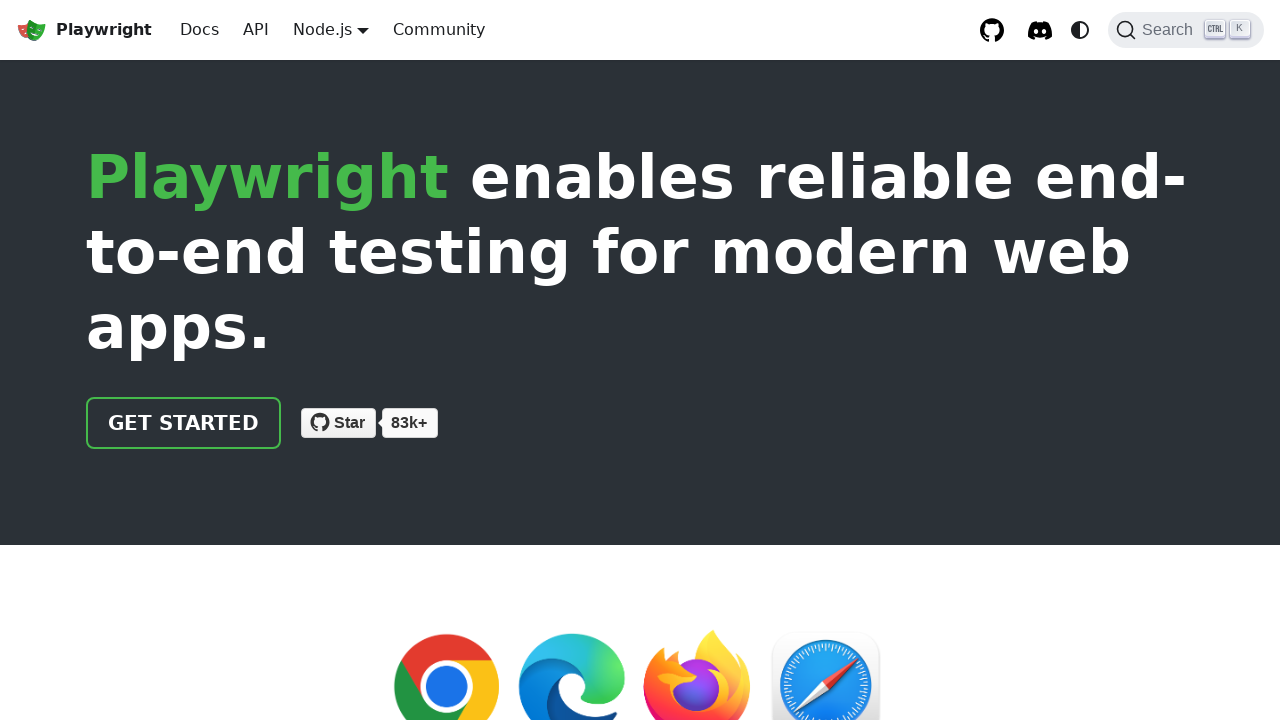

Verified 'Get started' button has href attribute matching '/docs/intro'
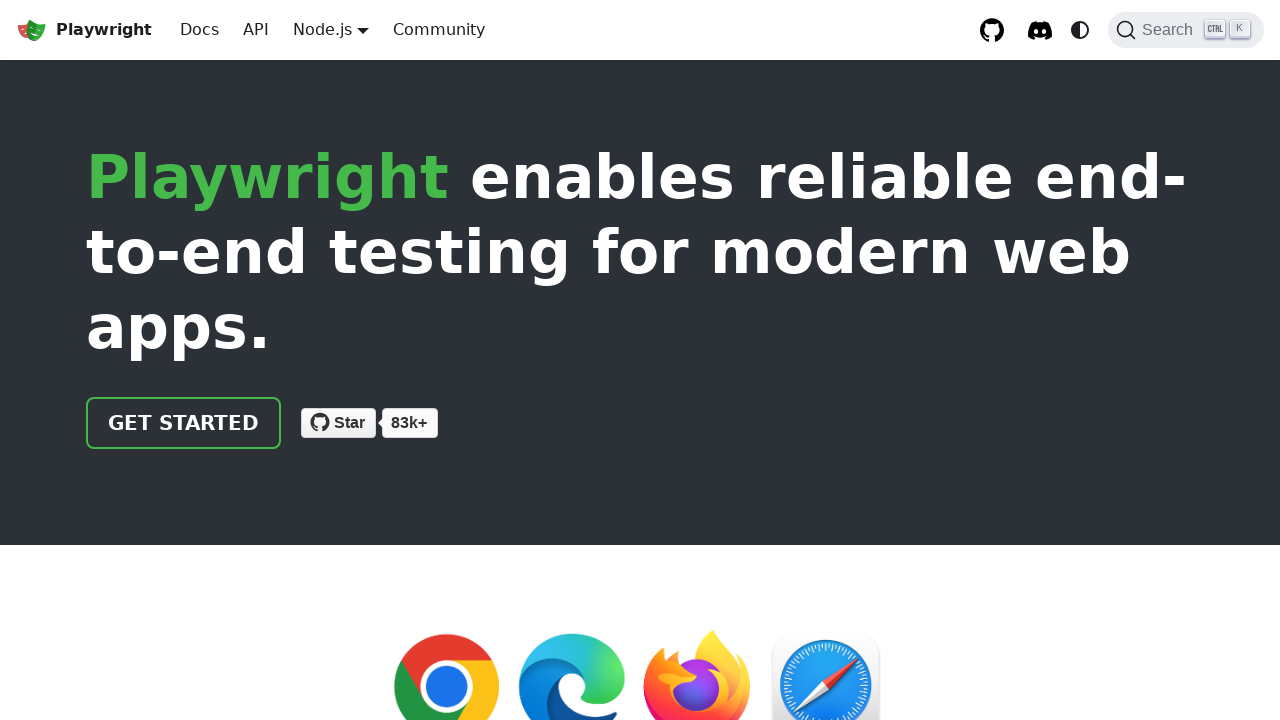

Clicked the 'Get started' button at (184, 423) on text=Get started
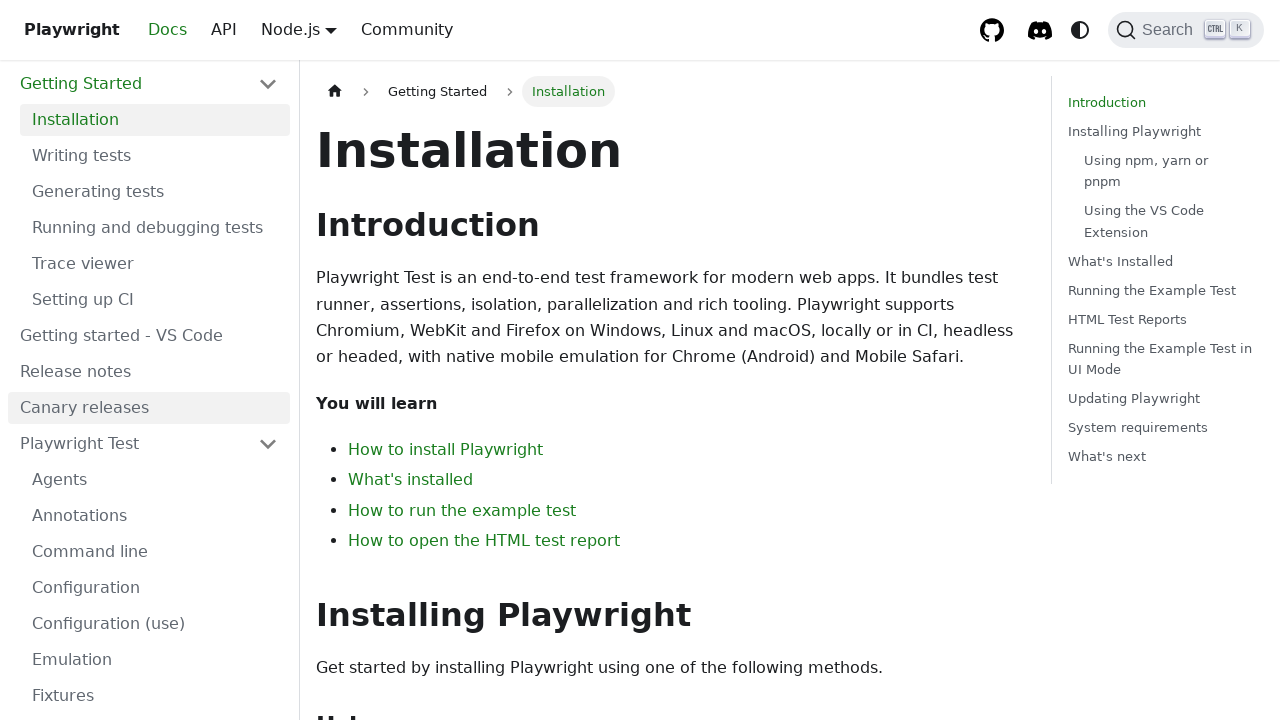

Verified navigation to intro docs page
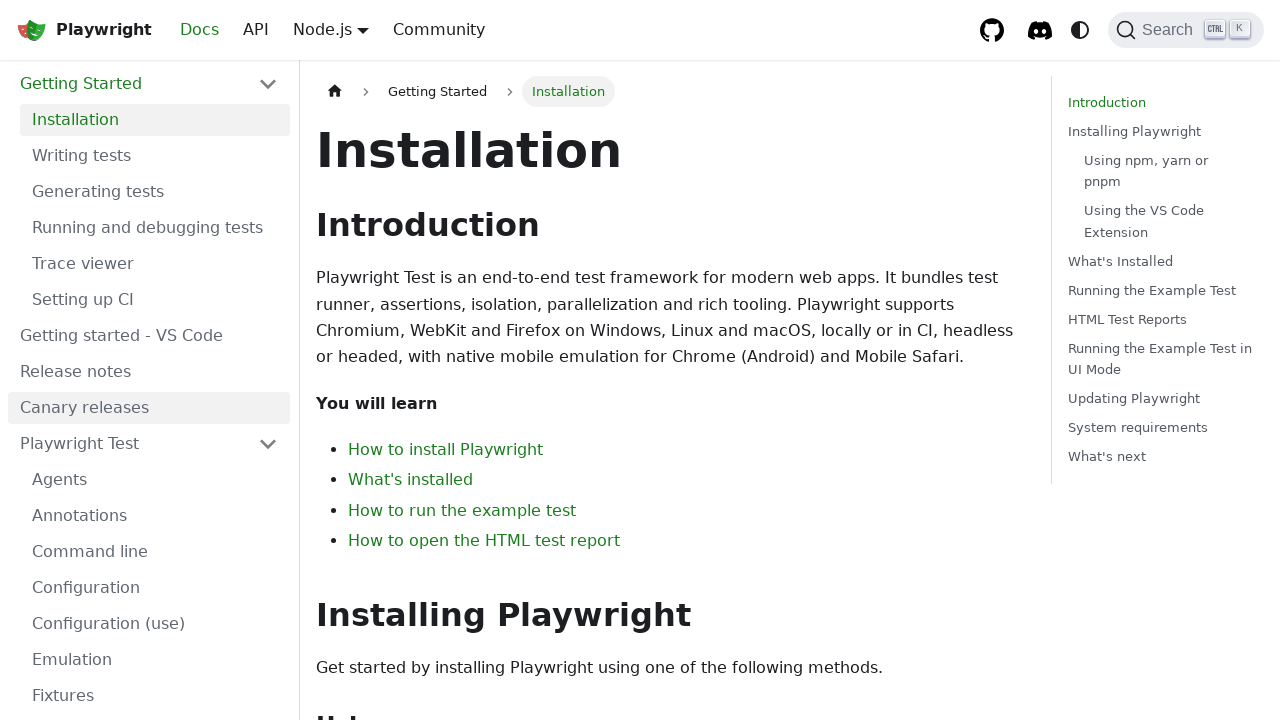

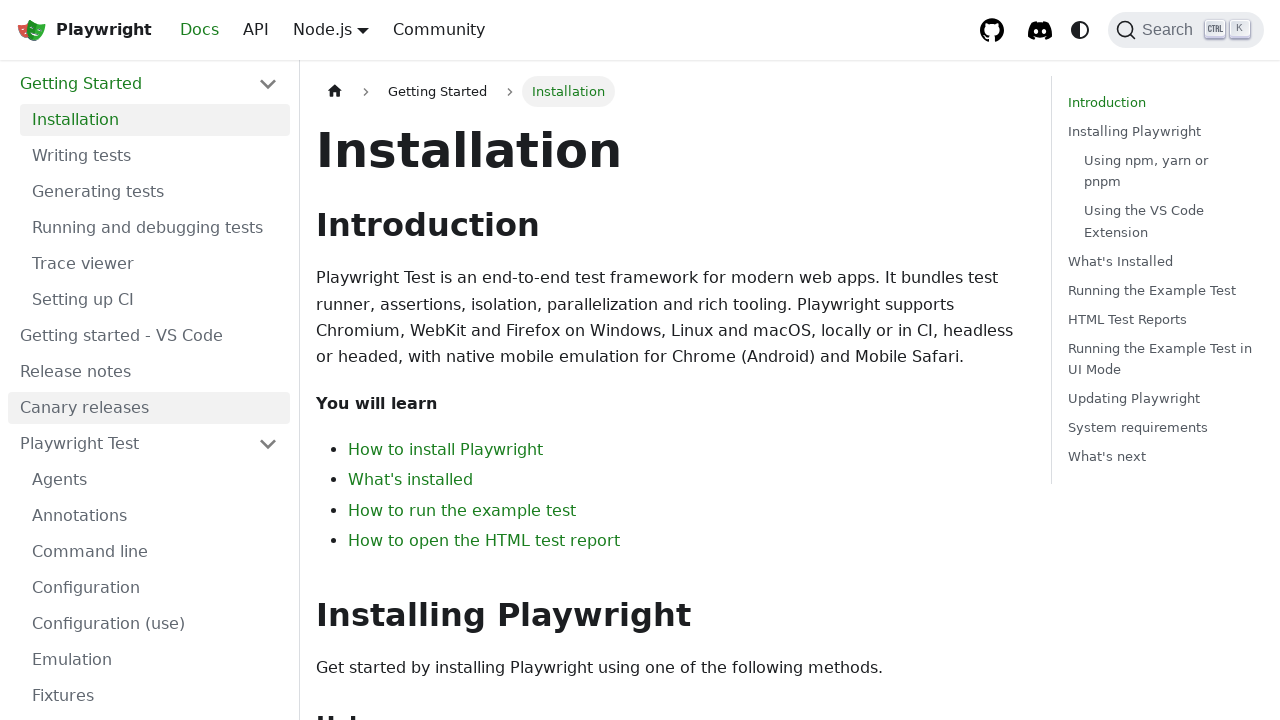